Navigates to the LME Nickel page and verifies that the page title and main heading are displayed correctly

Starting URL: https://www.lme.com/en/metals/non-ferrous/lme-nickel

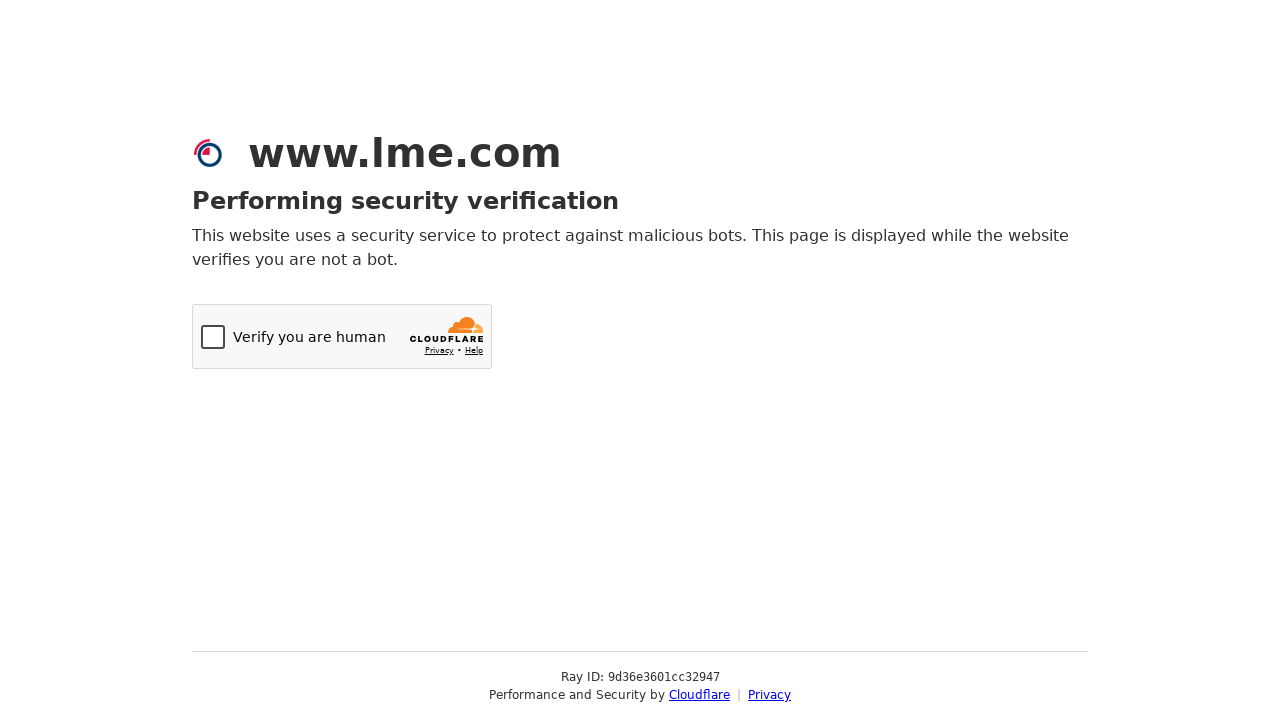

Navigated to LME Nickel page
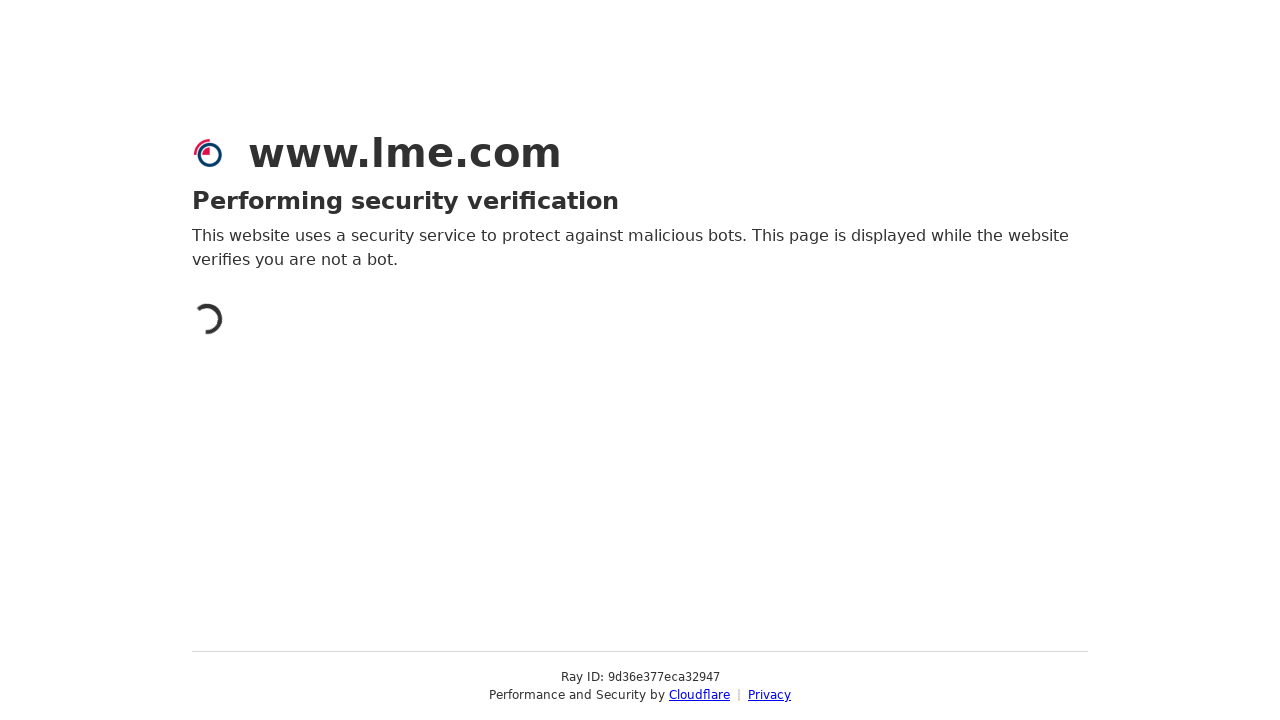

Page fully loaded (networkidle state reached)
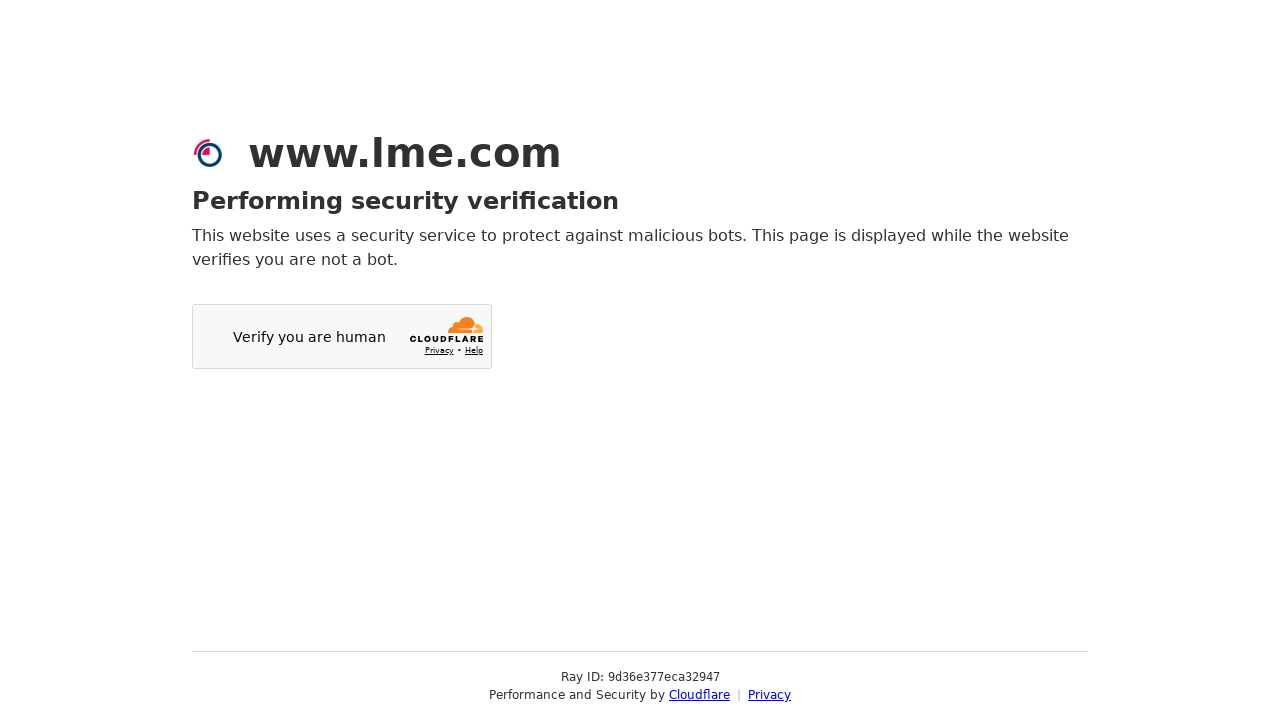

Retrieved page title: 'Just a moment...'
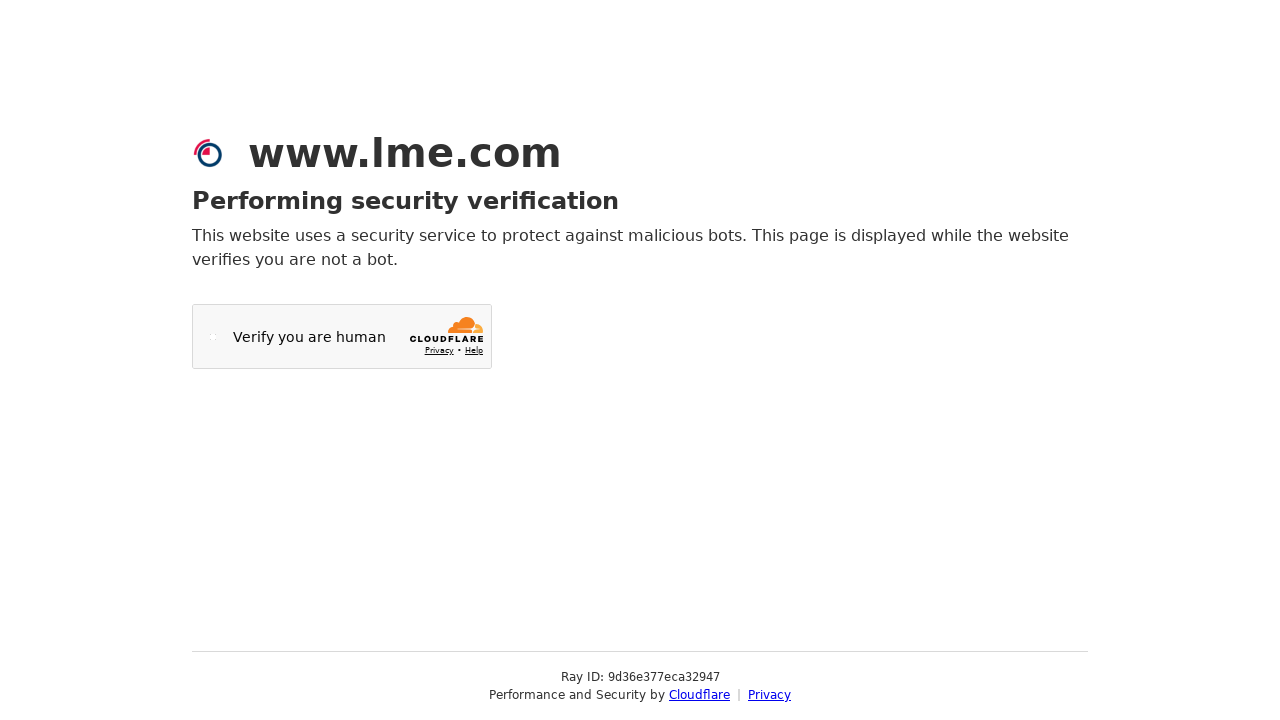

Queried for h1 element on the page
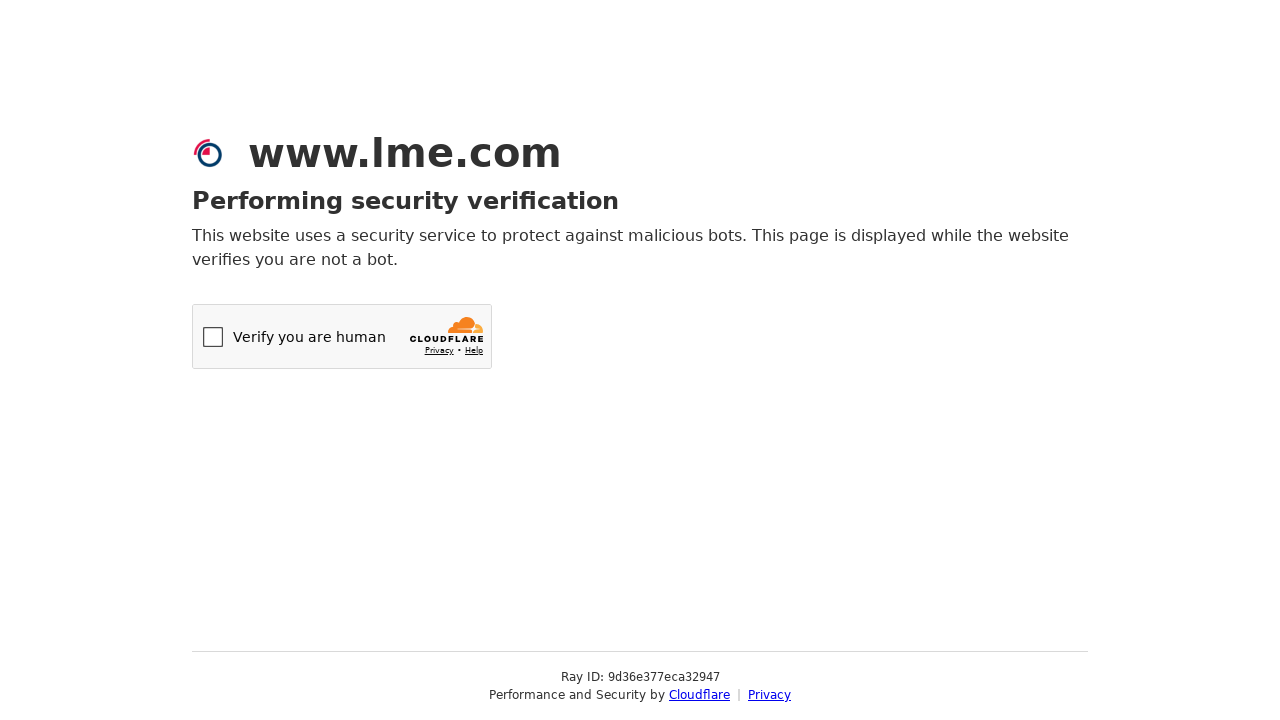

Retrieved h1 heading text: 'www.lme.com'
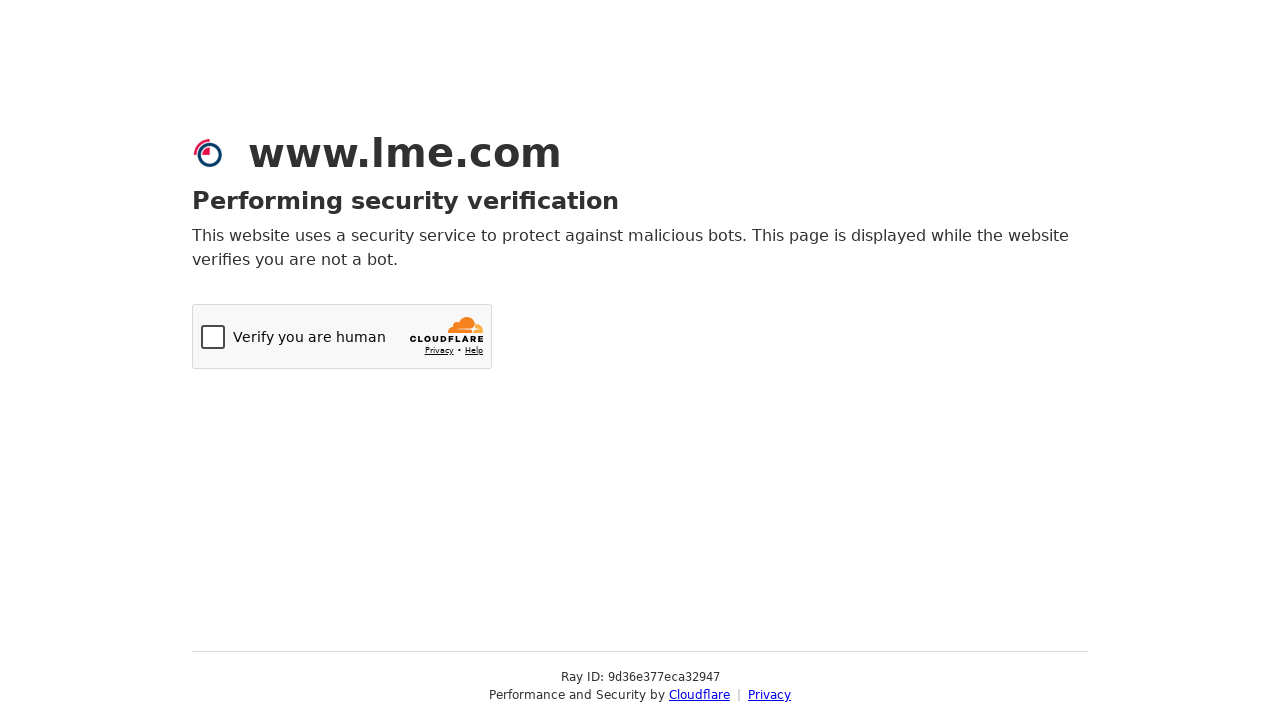

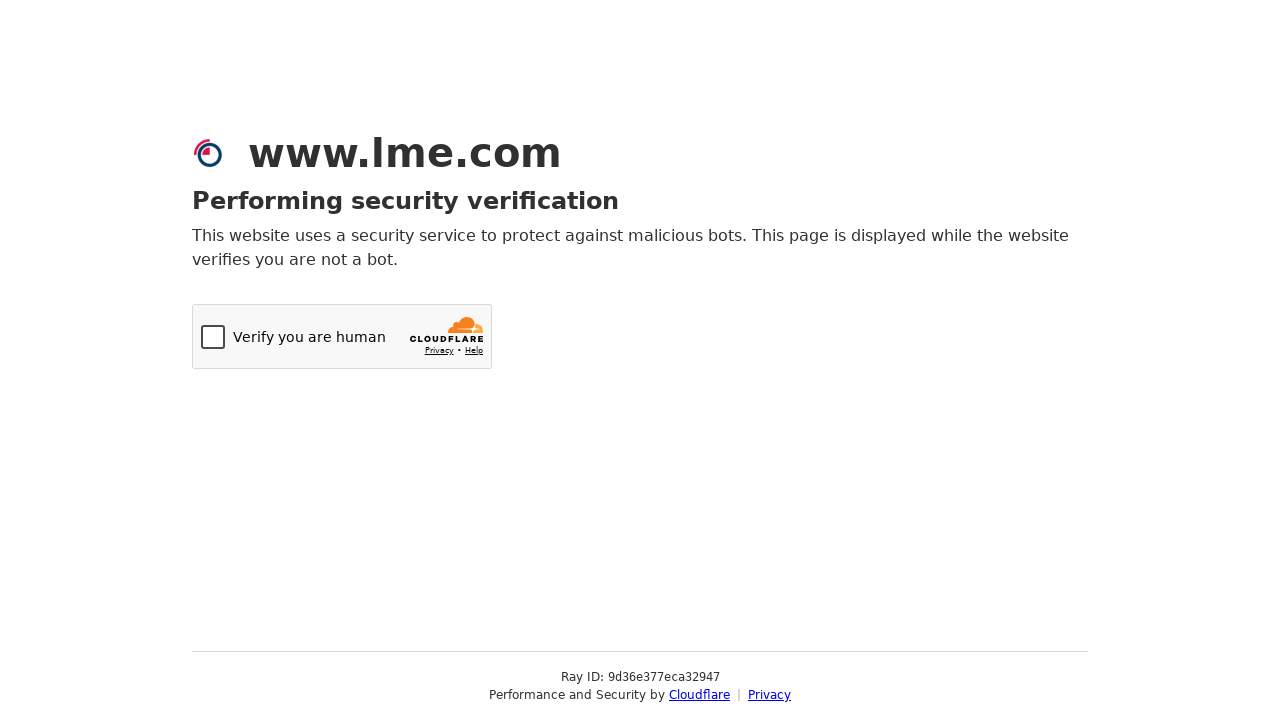